Tests JavaScript alert handling by clicking a button that triggers an alert and then accepting/dismissing the alert popup

Starting URL: https://demoqa.com/alerts

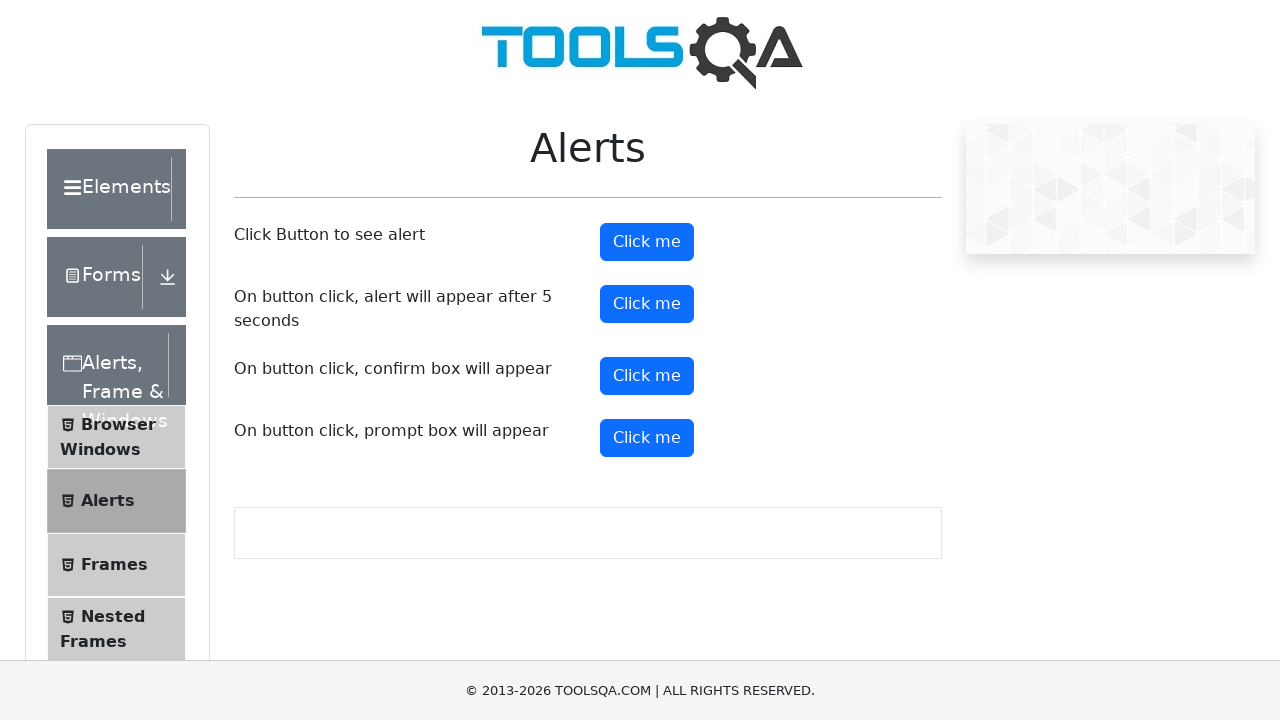

Set up dialog handler to accept all alerts
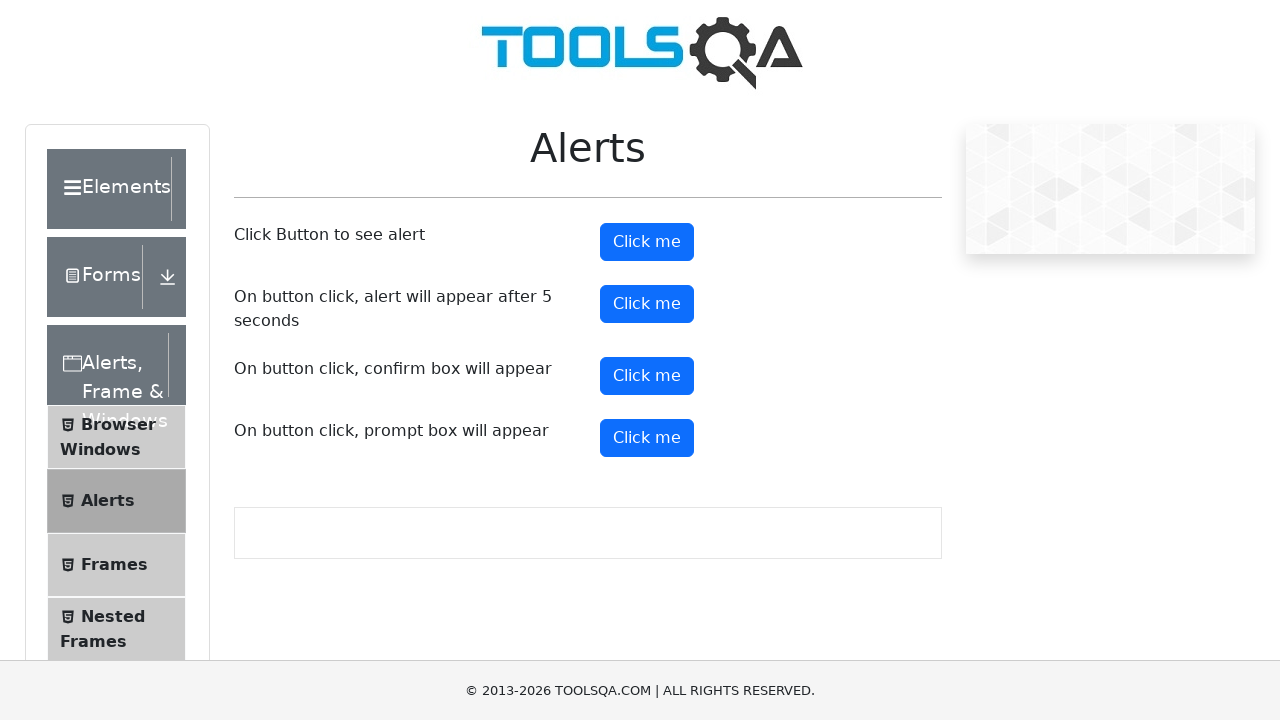

Clicked the alert button to trigger JavaScript alert at (647, 242) on #alertButton
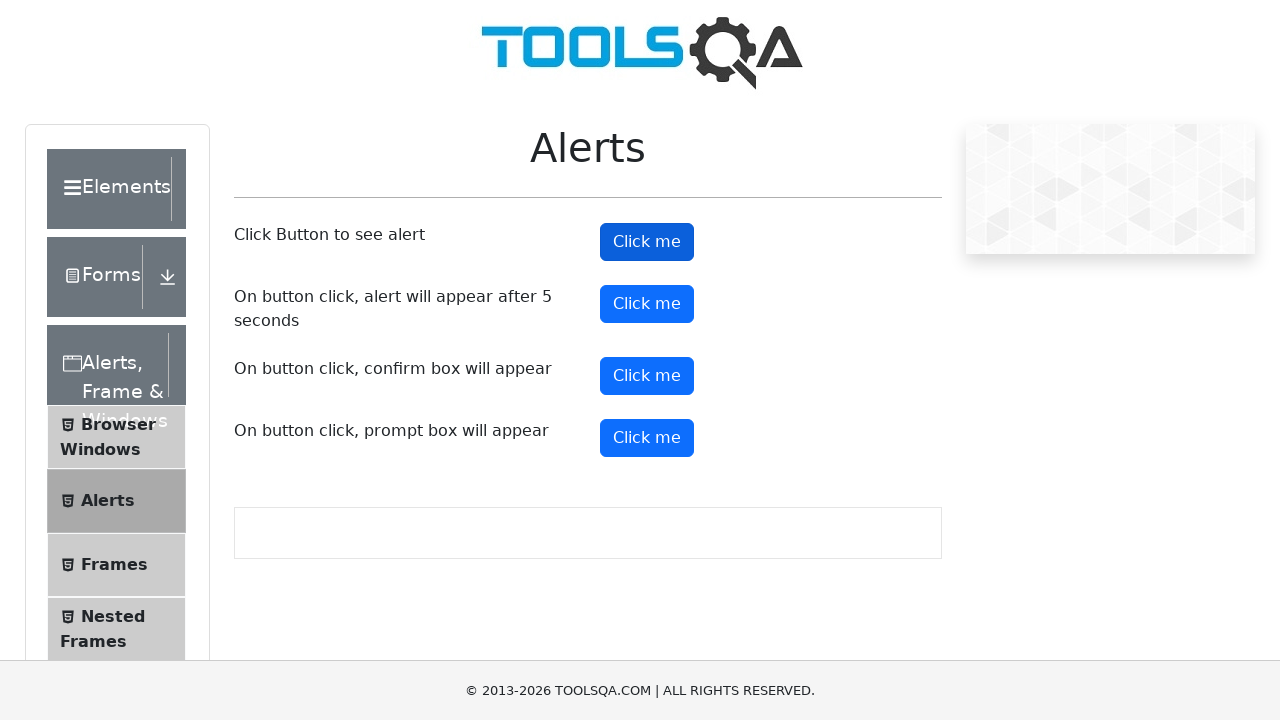

Alert popup was accepted and processed
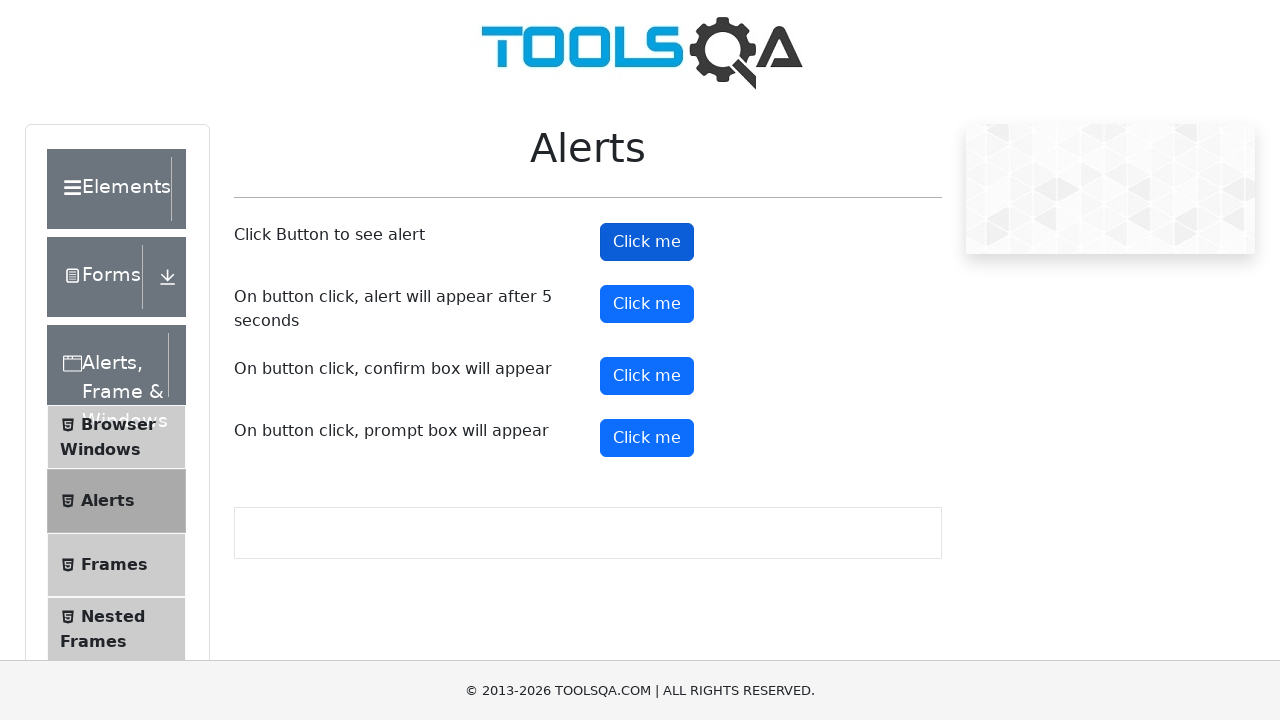

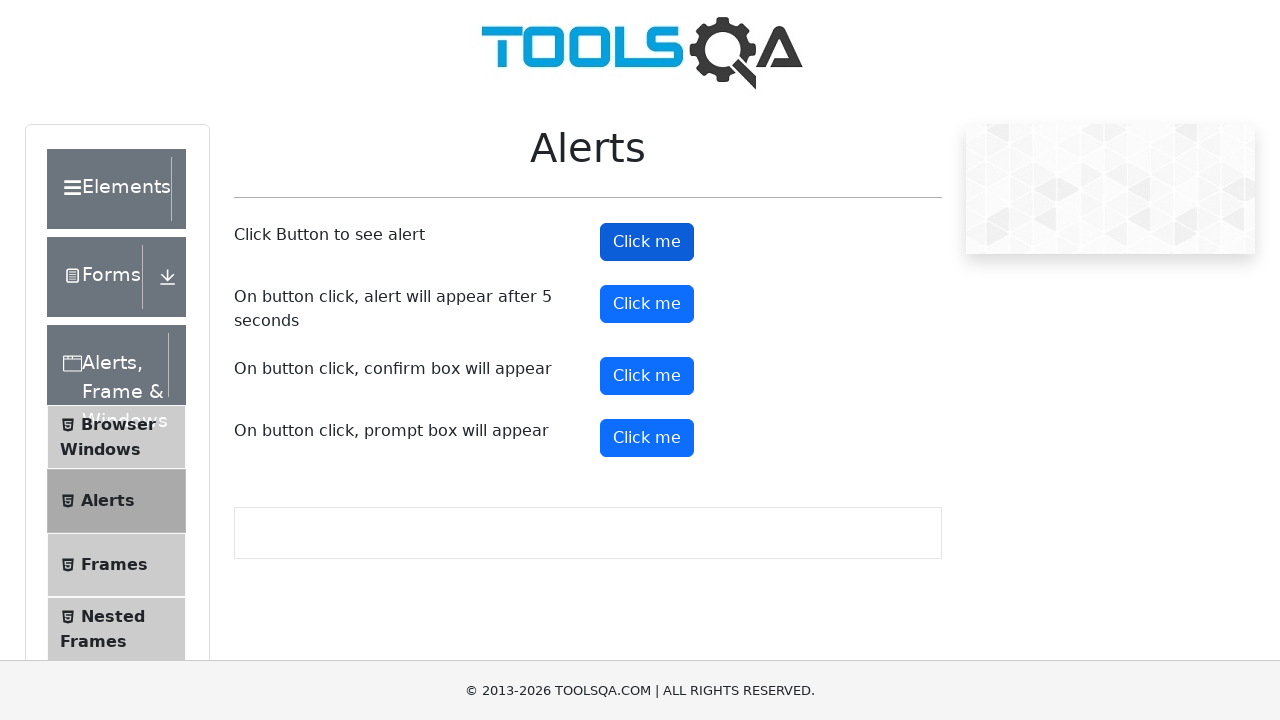